Navigates to krninformatix.com and verifies that anchor/link elements are present on the page

Starting URL: https://krninformatix.com/

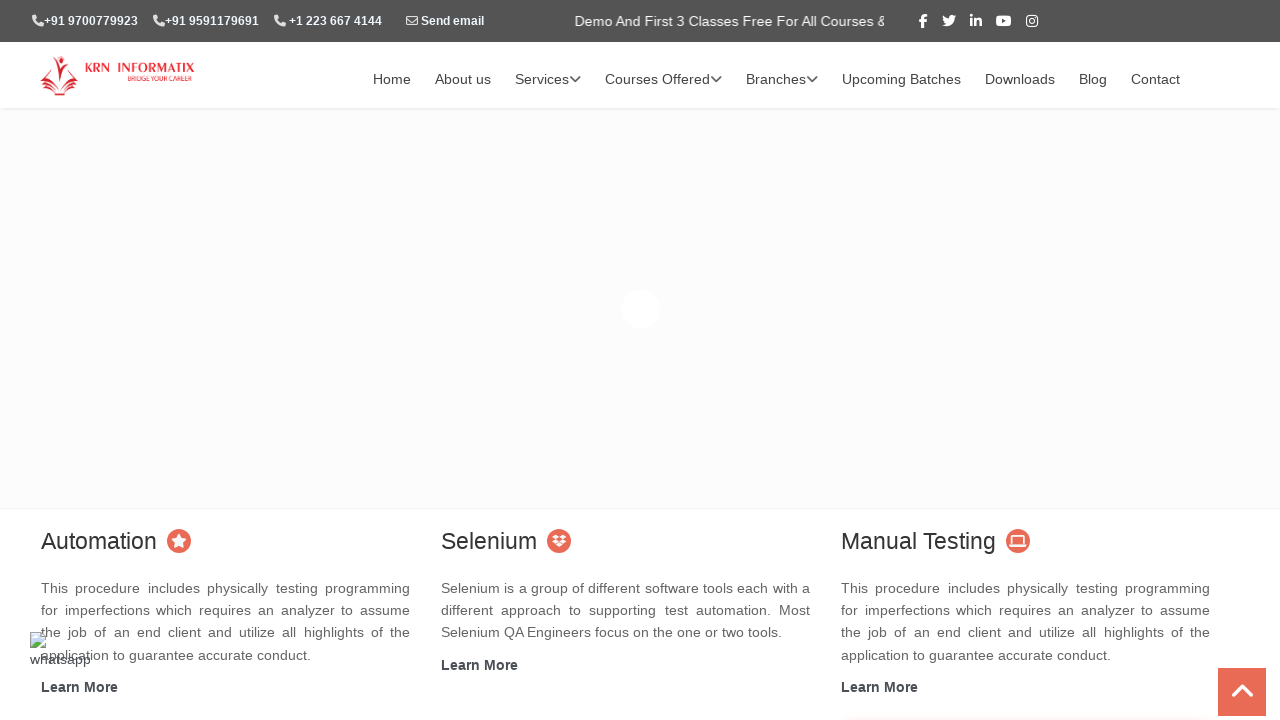

Waited for anchor/link elements to load on krninformatix.com
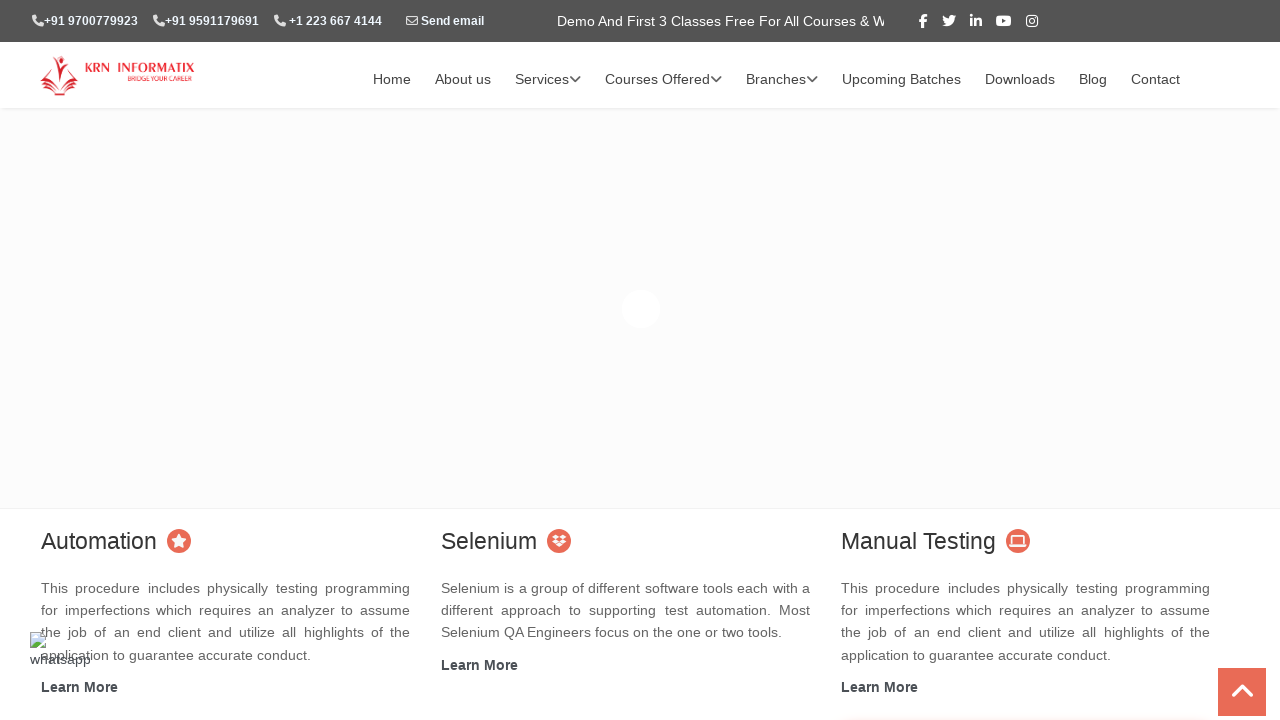

Located all anchor/link elements on the page
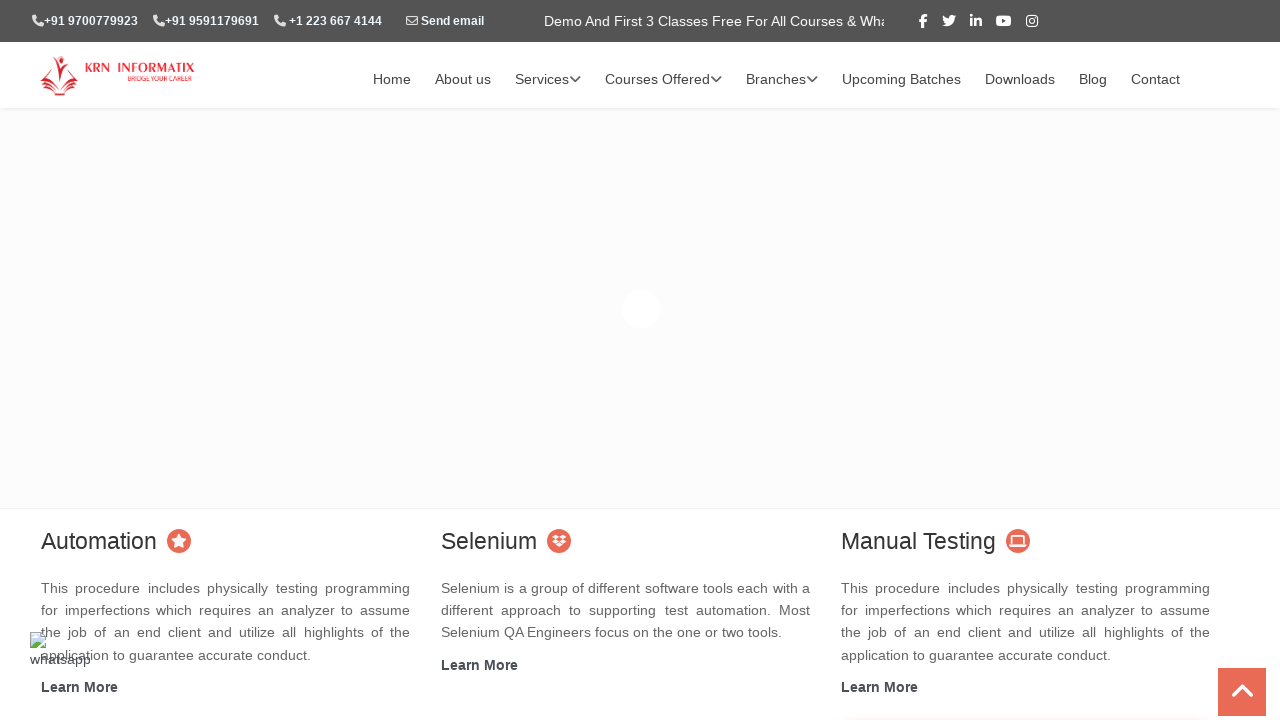

Verified that 93 anchor/link elements are present on the page
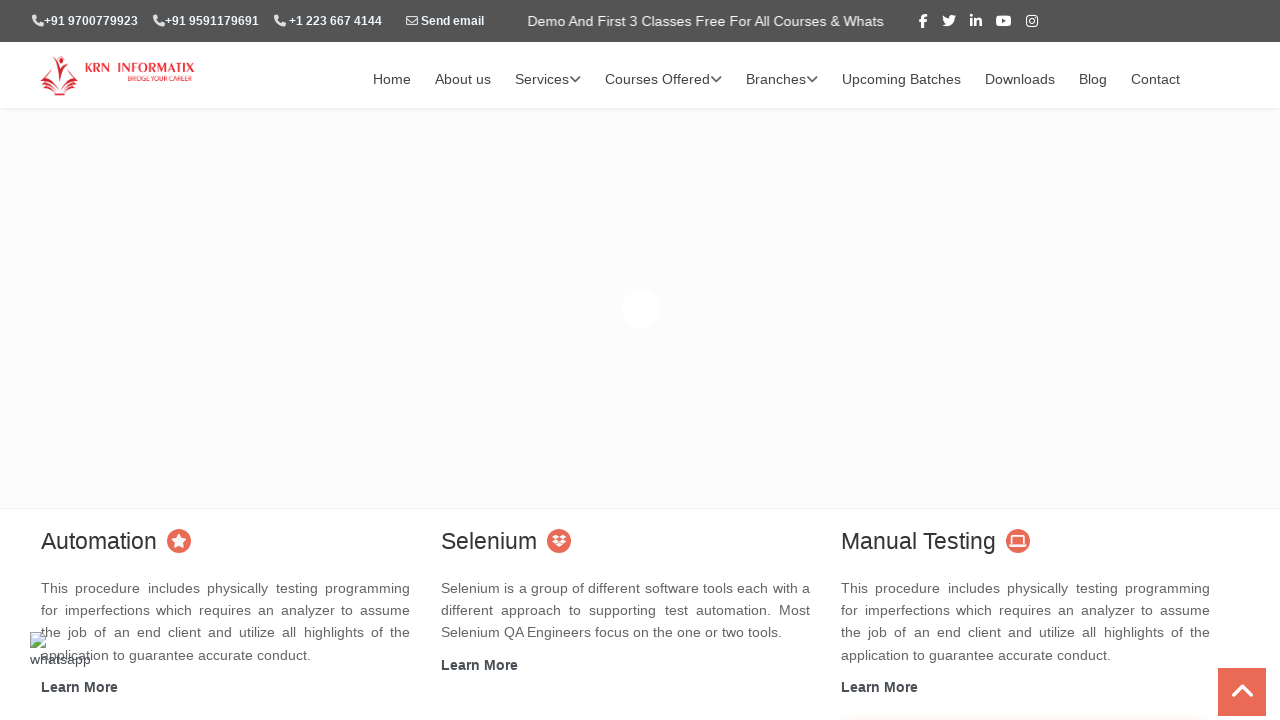

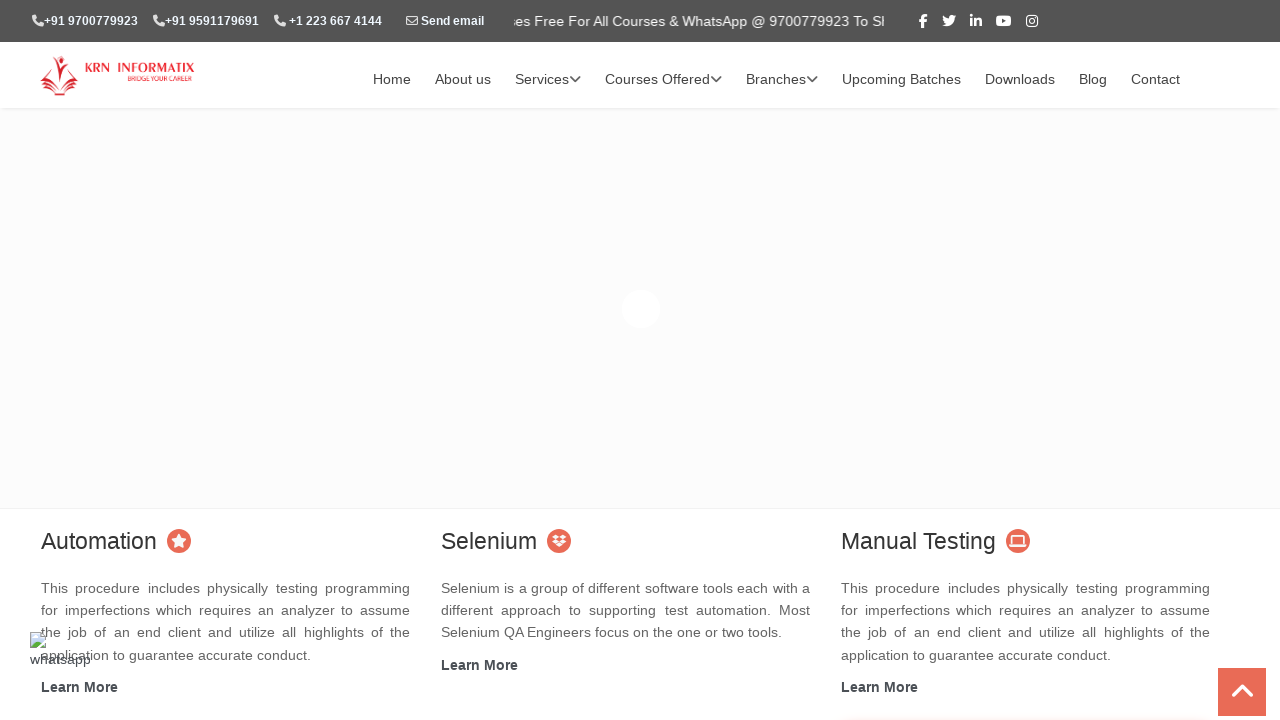